Tests a form submission that requires reading a value from the page, calculating a mathematical result, filling in the answer, checking checkboxes, and submitting the form

Starting URL: https://SunInJuly.github.io/execute_script.html

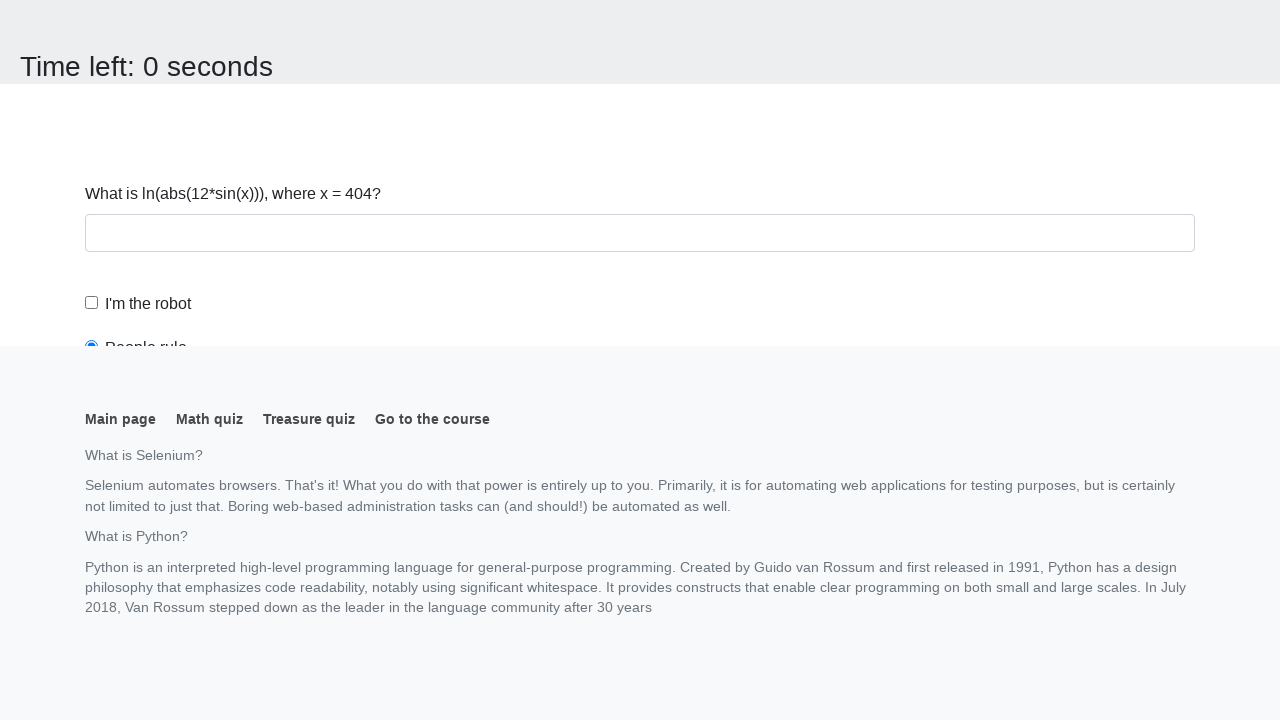

Navigated to form page
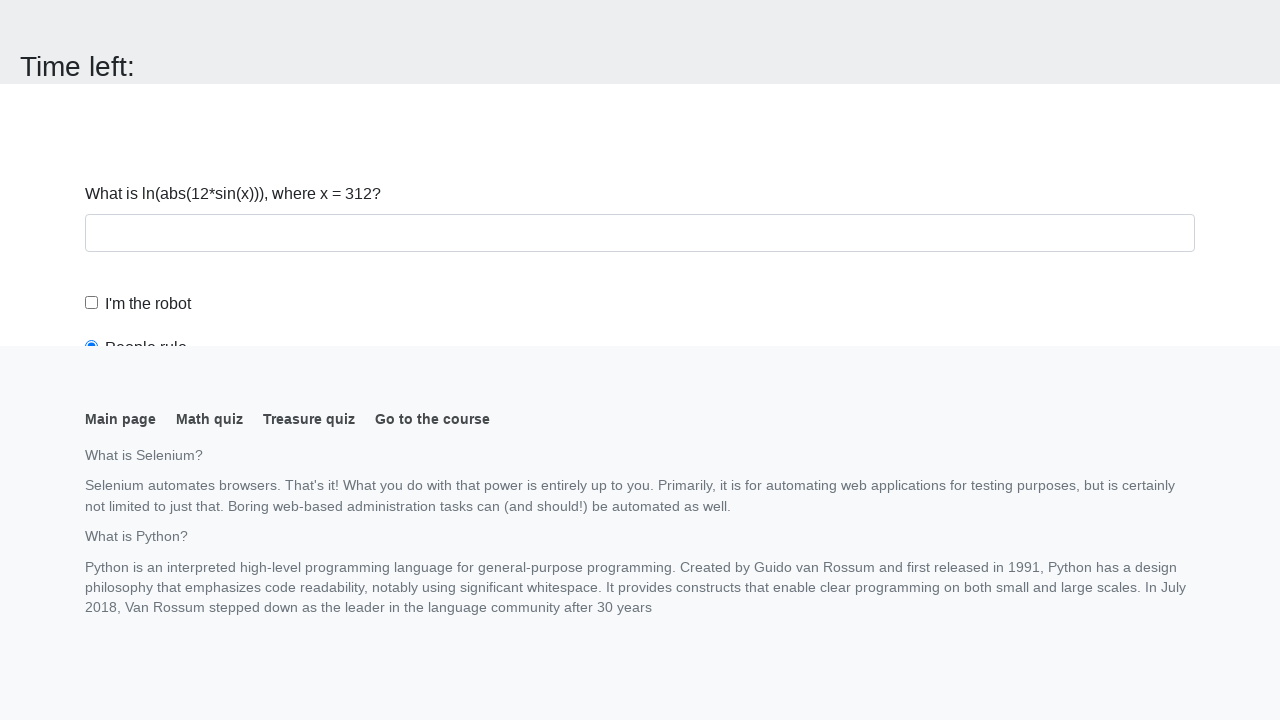

Located input value element
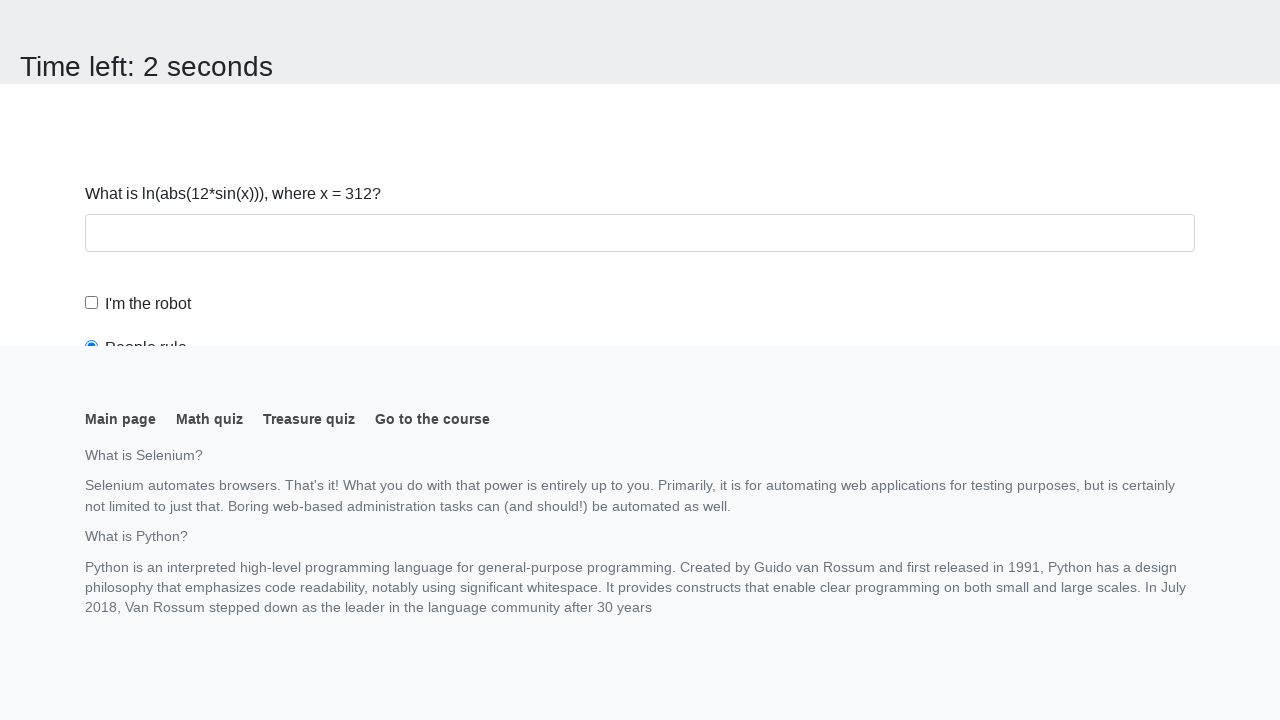

Read input value from page: 312
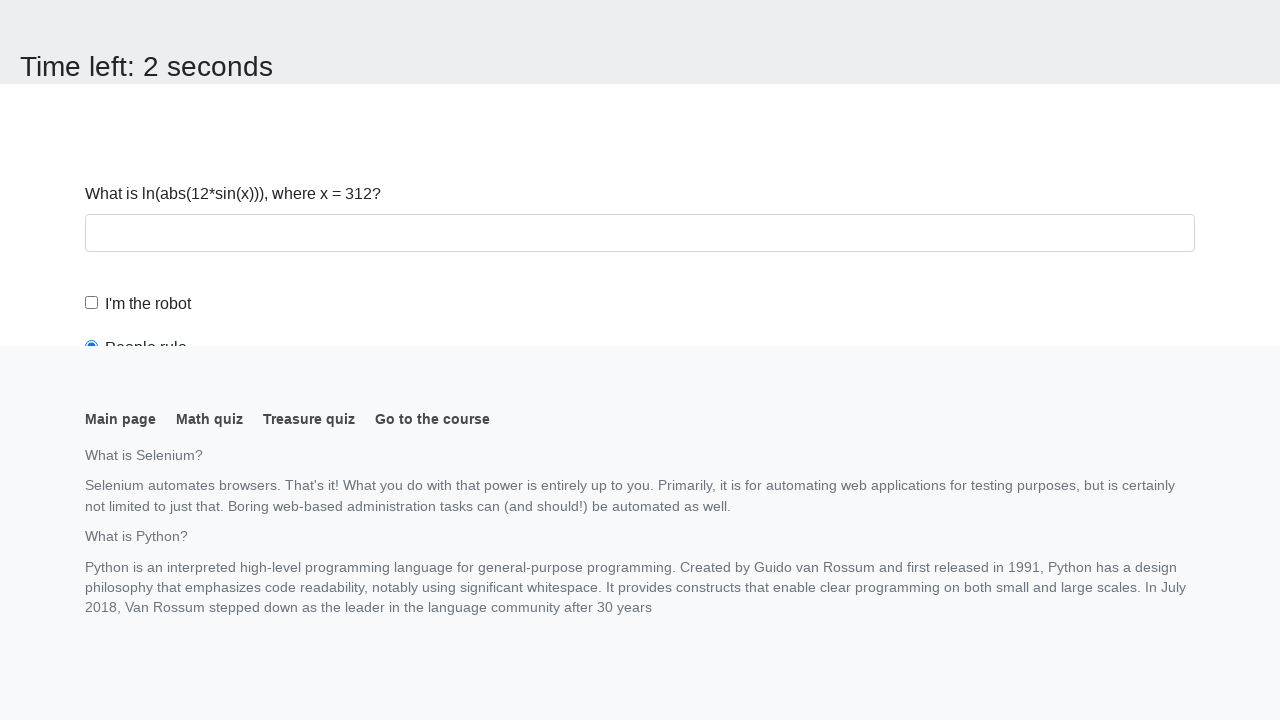

Calculated mathematical result: 2.3007331501446413
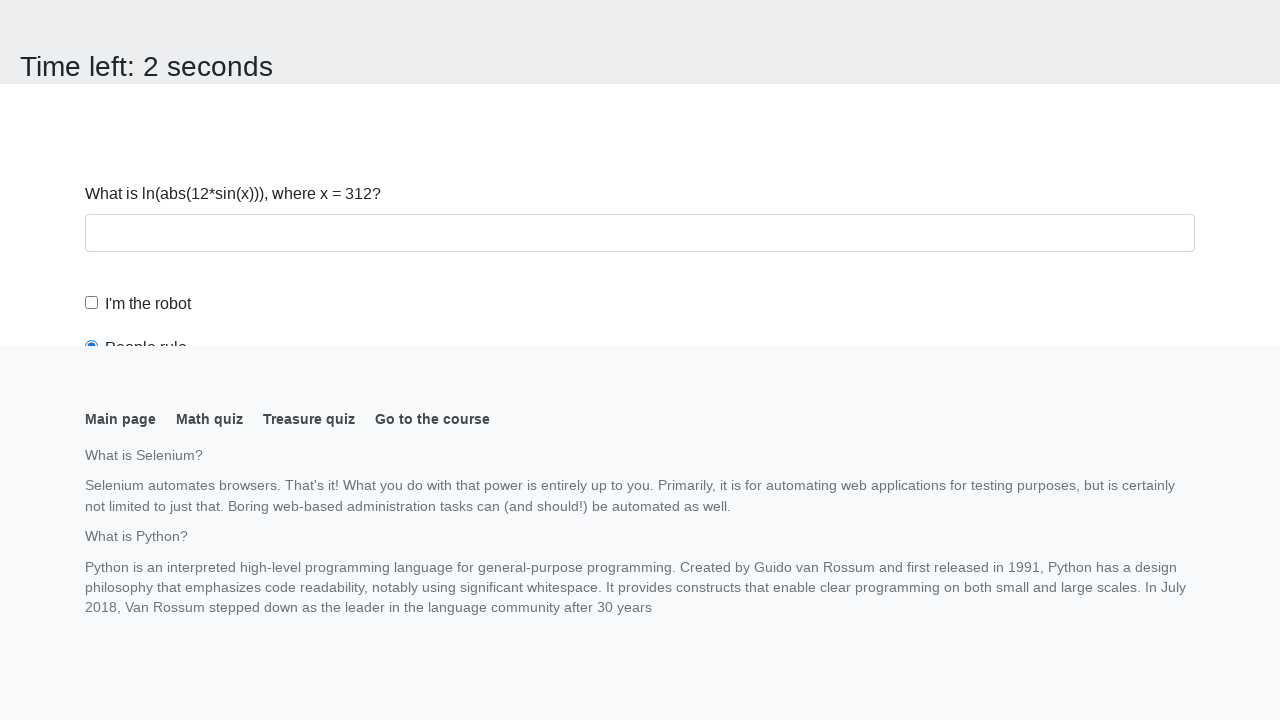

Filled answer field with calculated value: 2.3007331501446413 on #answer
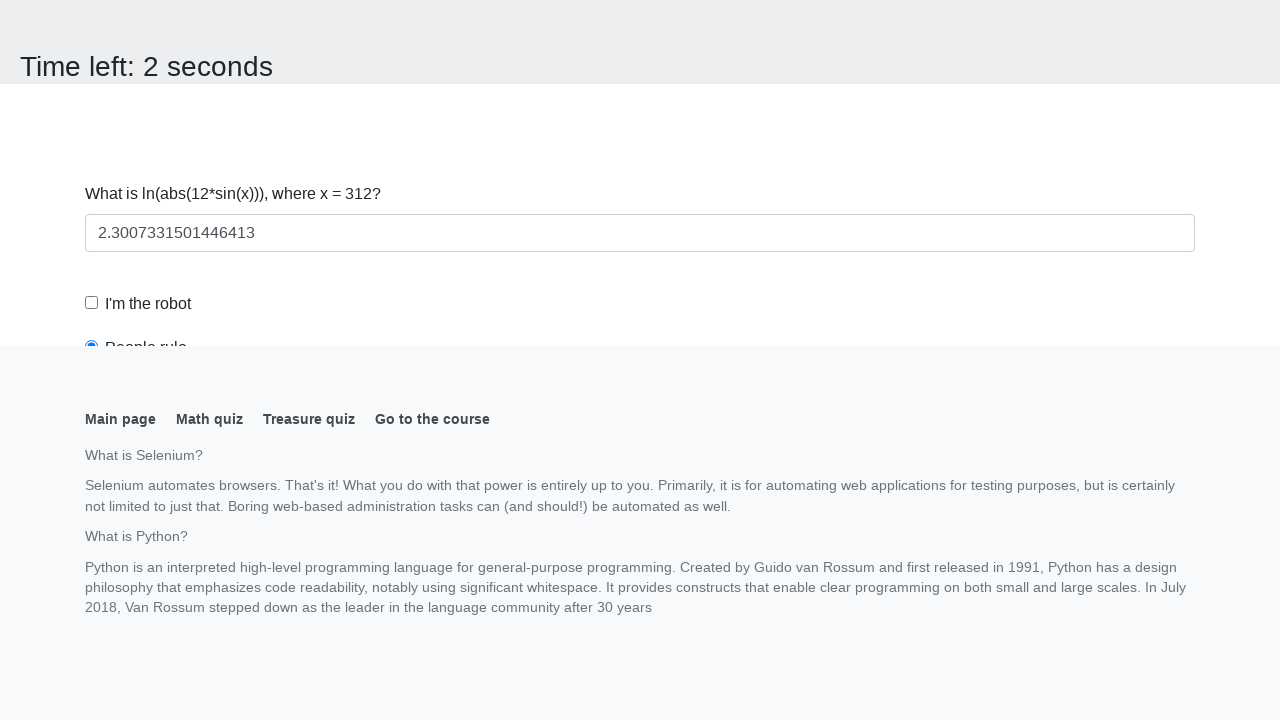

Checked robot checkbox at (92, 303) on #robotCheckbox
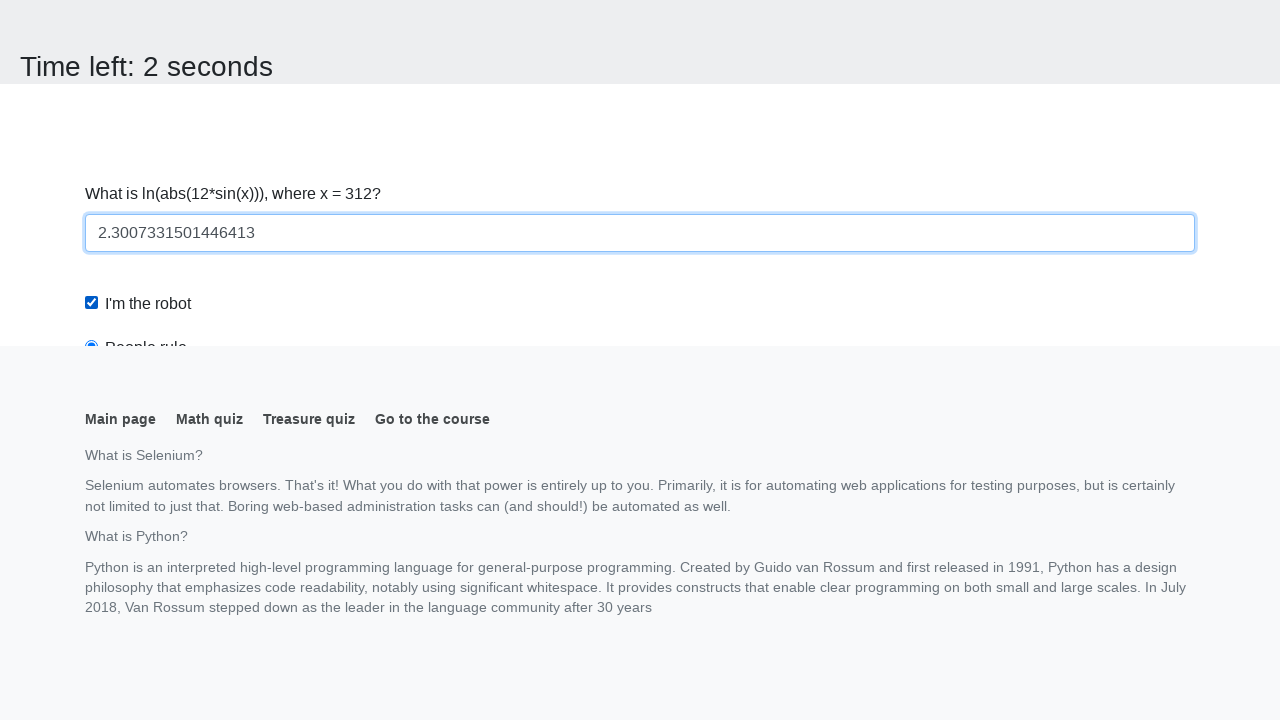

Checked robots rule checkbox at (92, 7) on #robotsRule
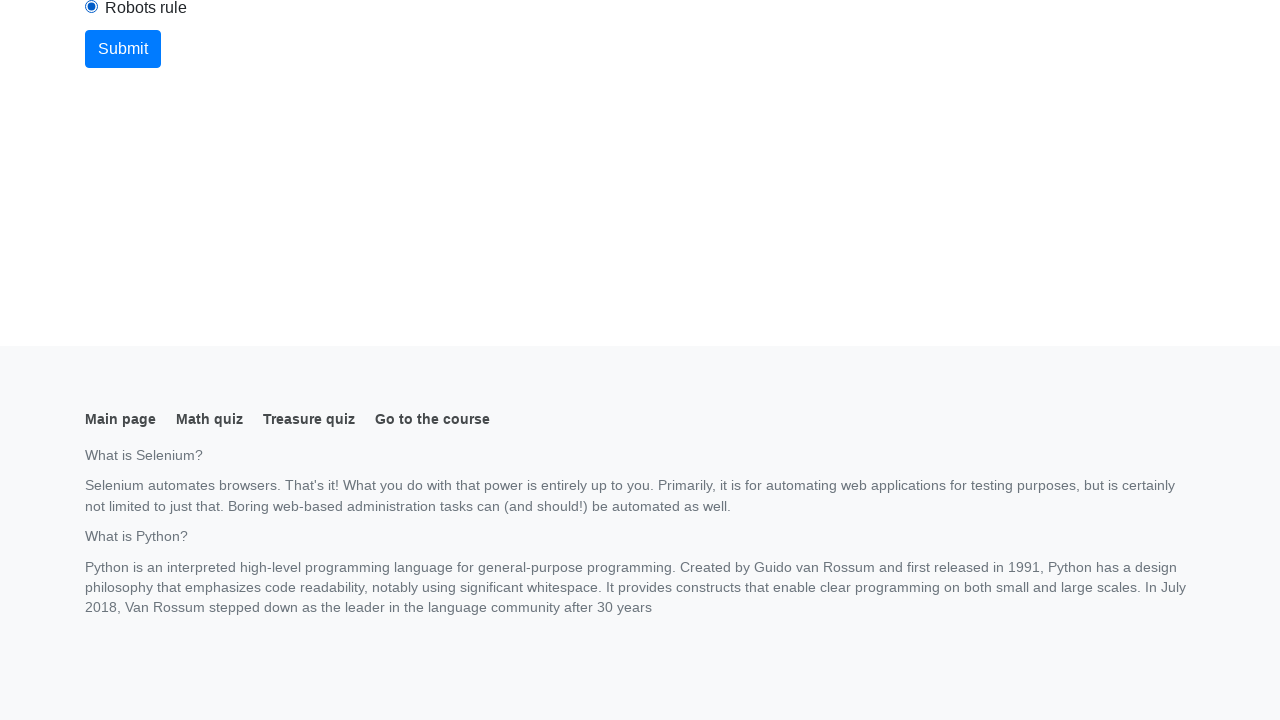

Clicked submit button to submit form at (123, 49) on button[type='submit']
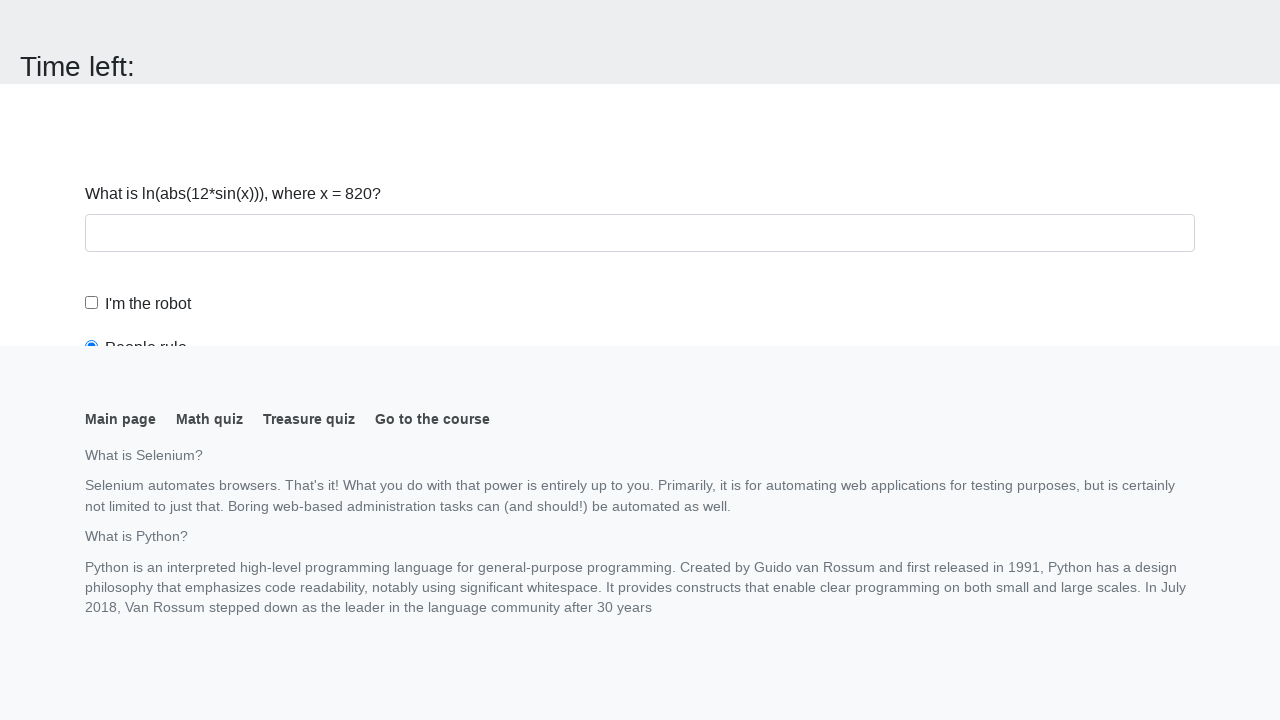

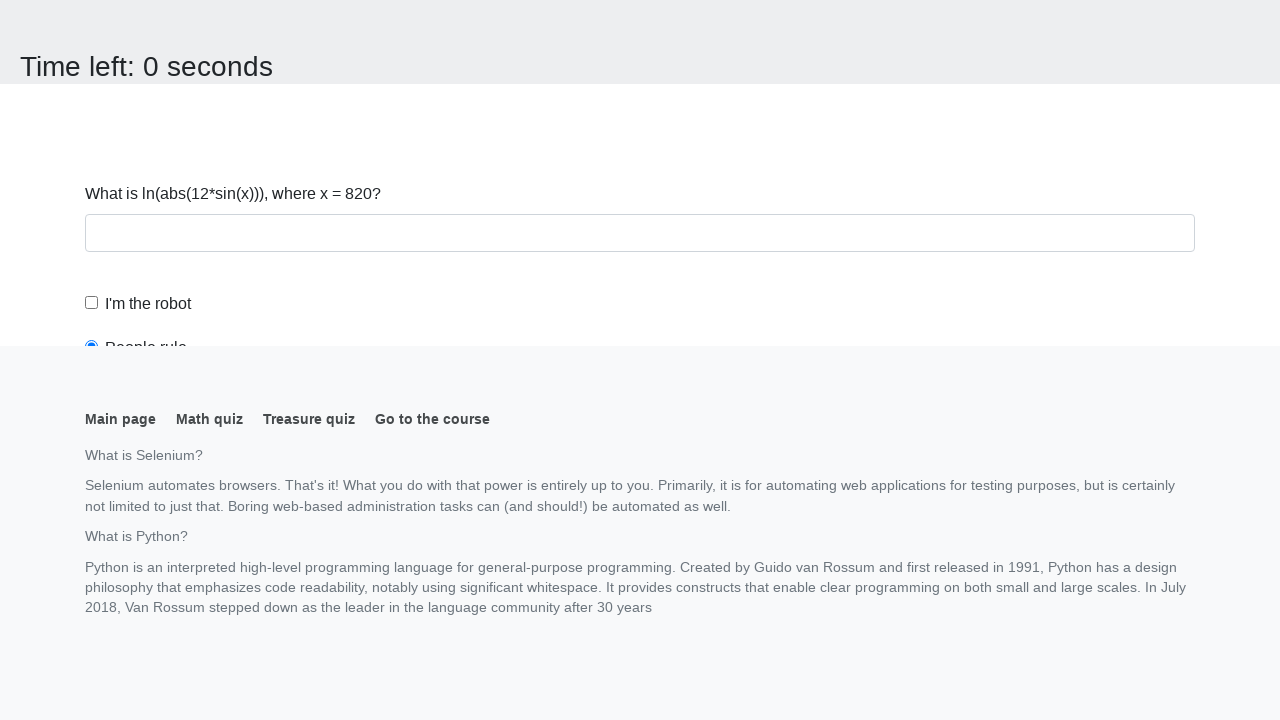